Tests date picker on 12306 website by removing readonly attribute and setting a custom date value using JavaScript

Starting URL: https://www.12306.cn/index/

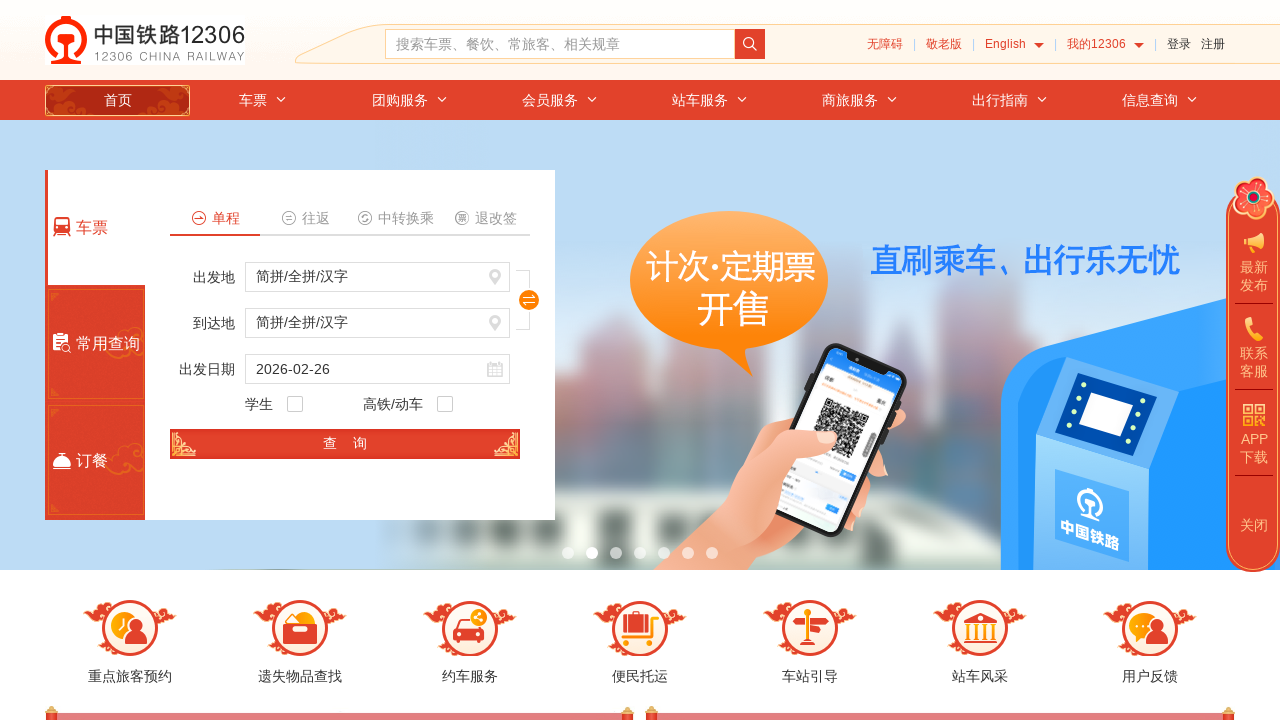

Removed readonly attribute from date input and set date to 2020-12-31
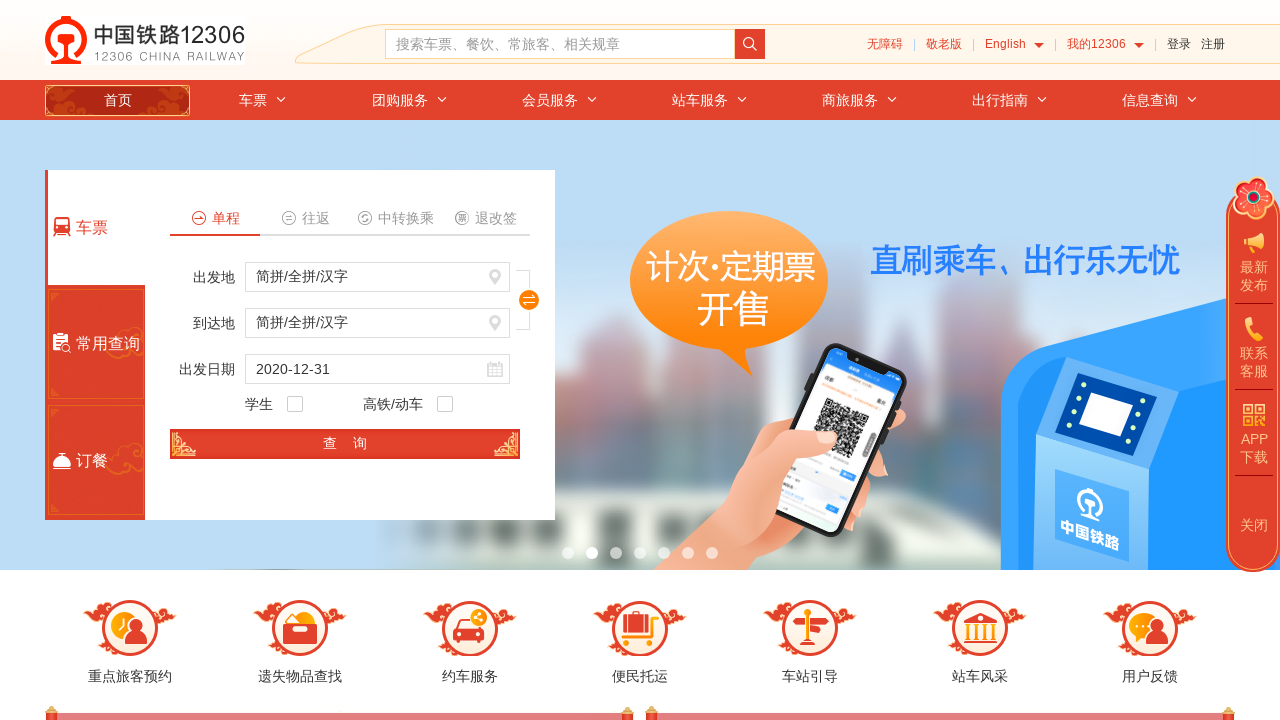

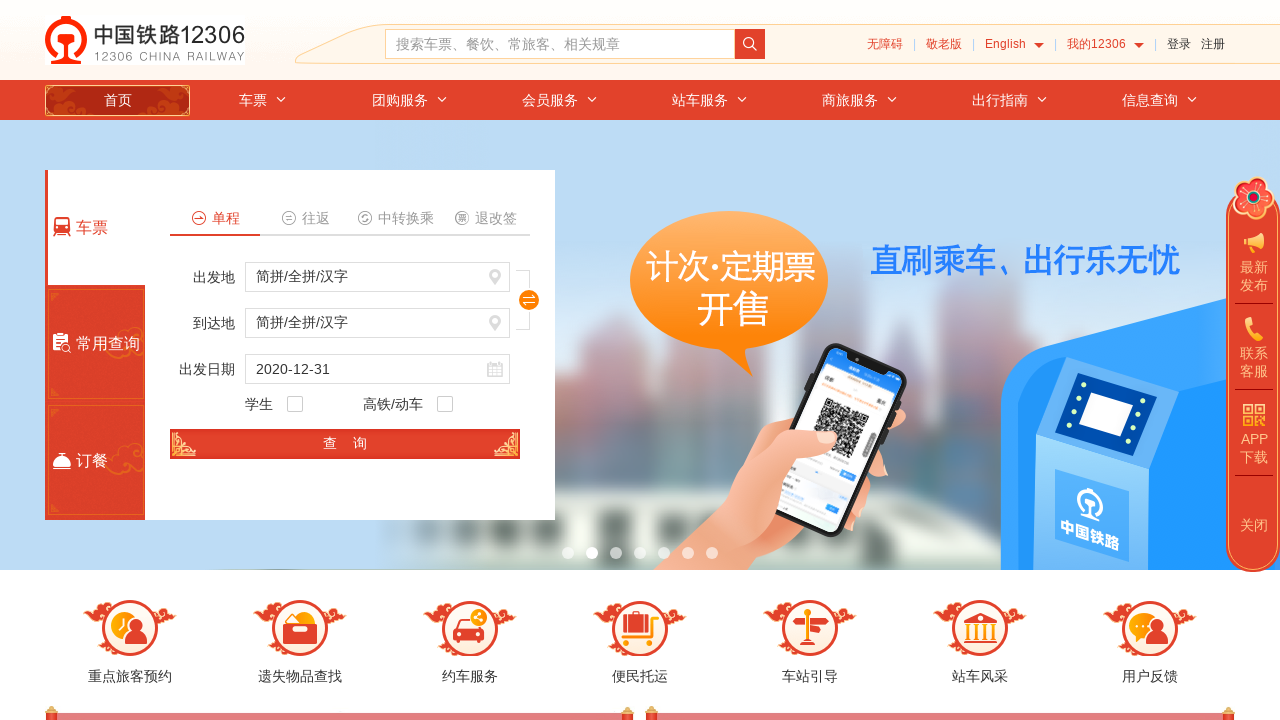